Navigates to DuckDuckGo homepage to verify the page loads successfully

Starting URL: https://duckduckgo.com

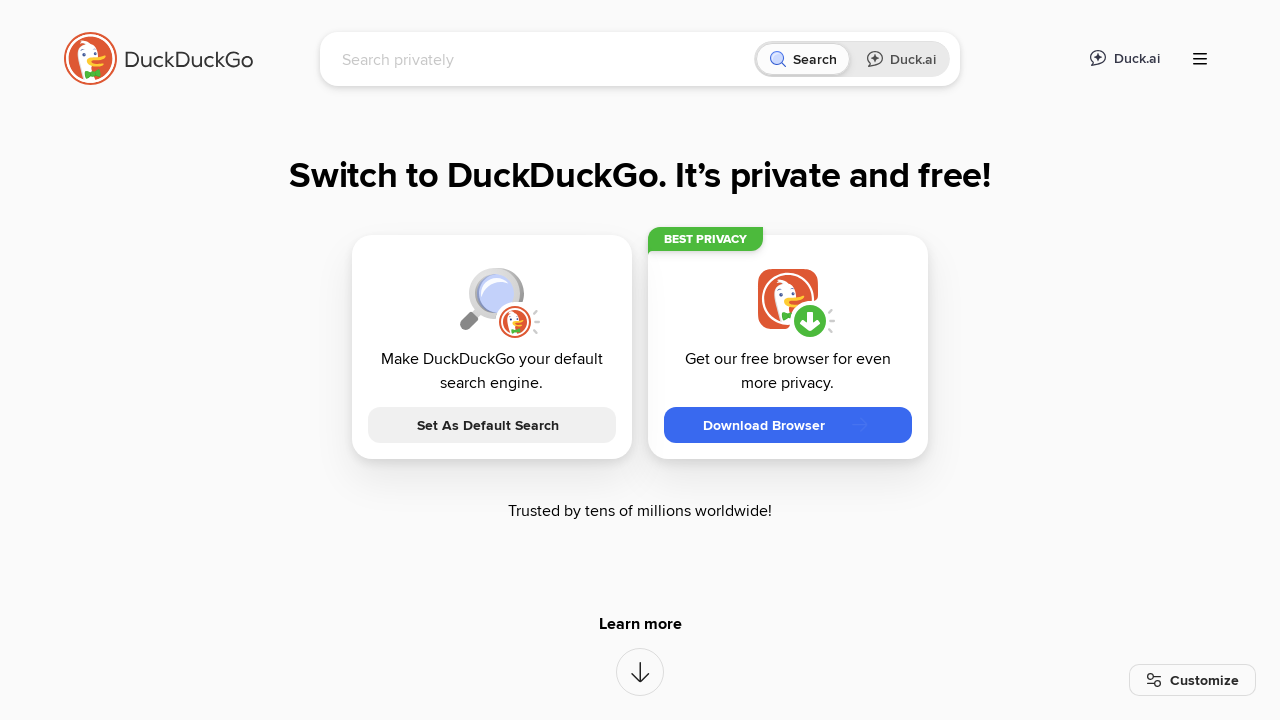

DuckDuckGo homepage loaded successfully (domcontentloaded state)
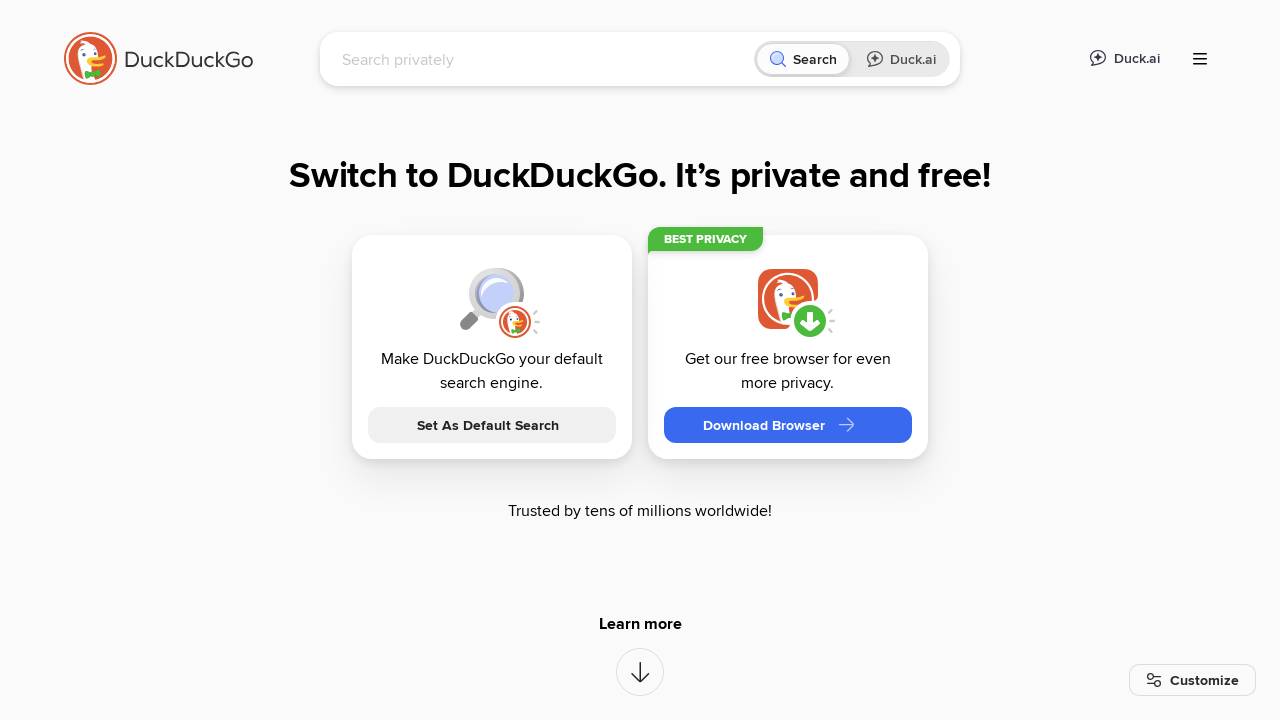

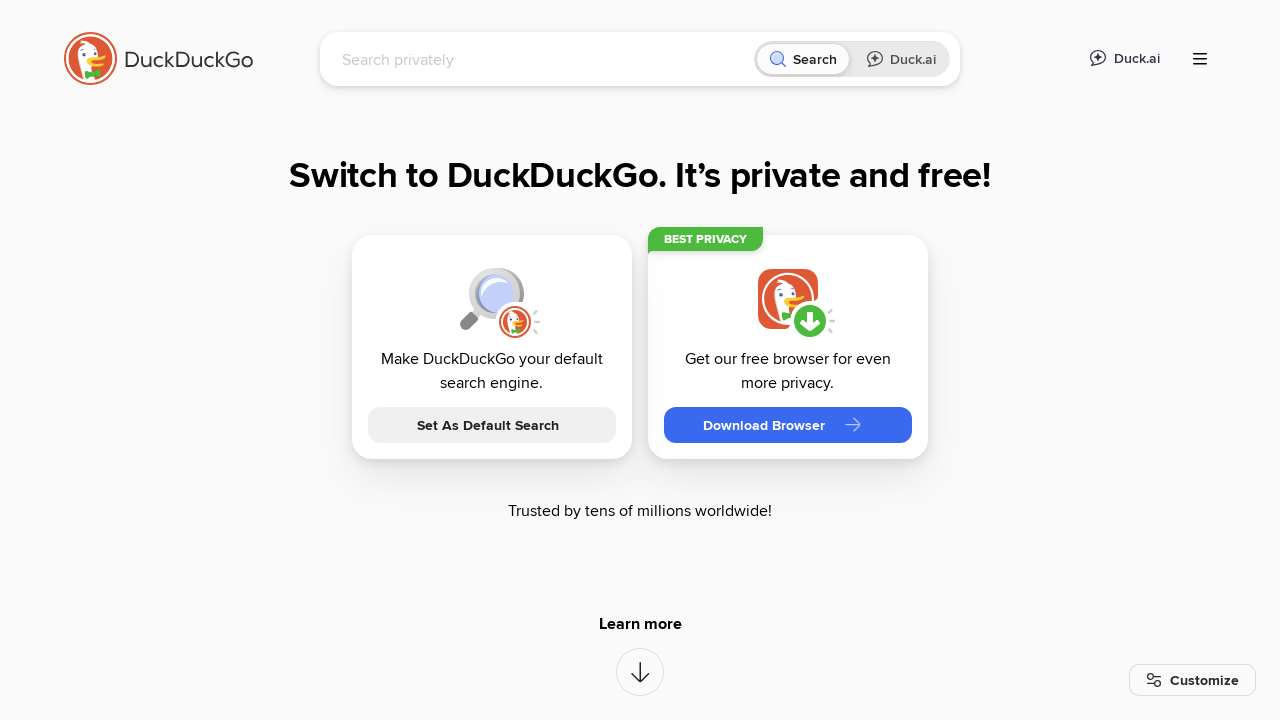